Tests that clicking the Email column header sorts the email addresses in ascending alphabetical order

Starting URL: http://the-internet.herokuapp.com/tables

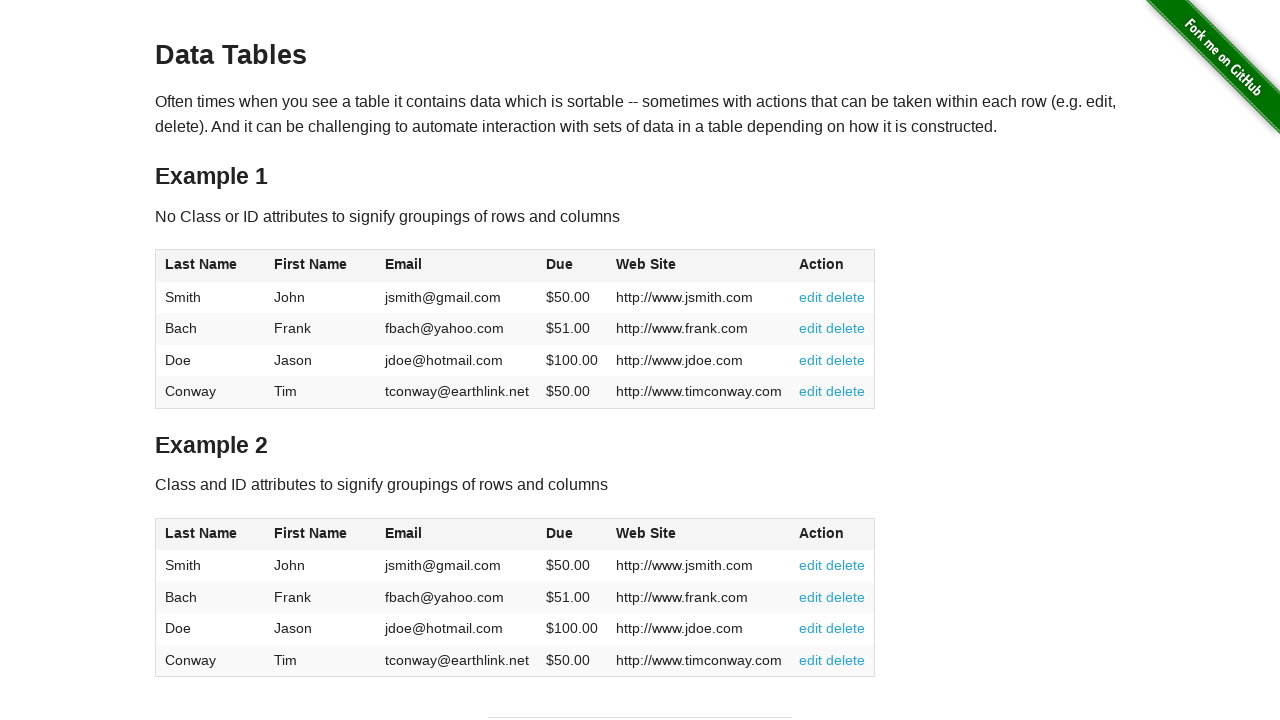

Clicked the Email column header to sort ascending at (457, 266) on #table1 thead tr th:nth-of-type(3)
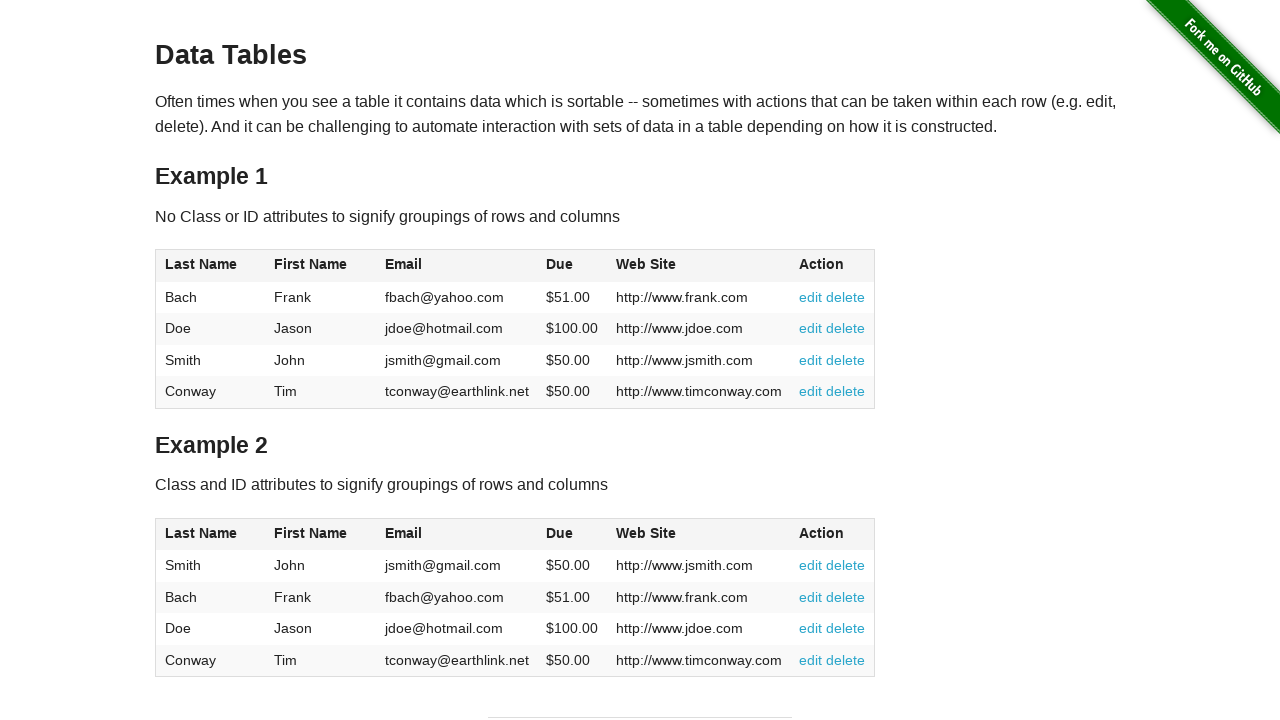

Email column data loaded and visible
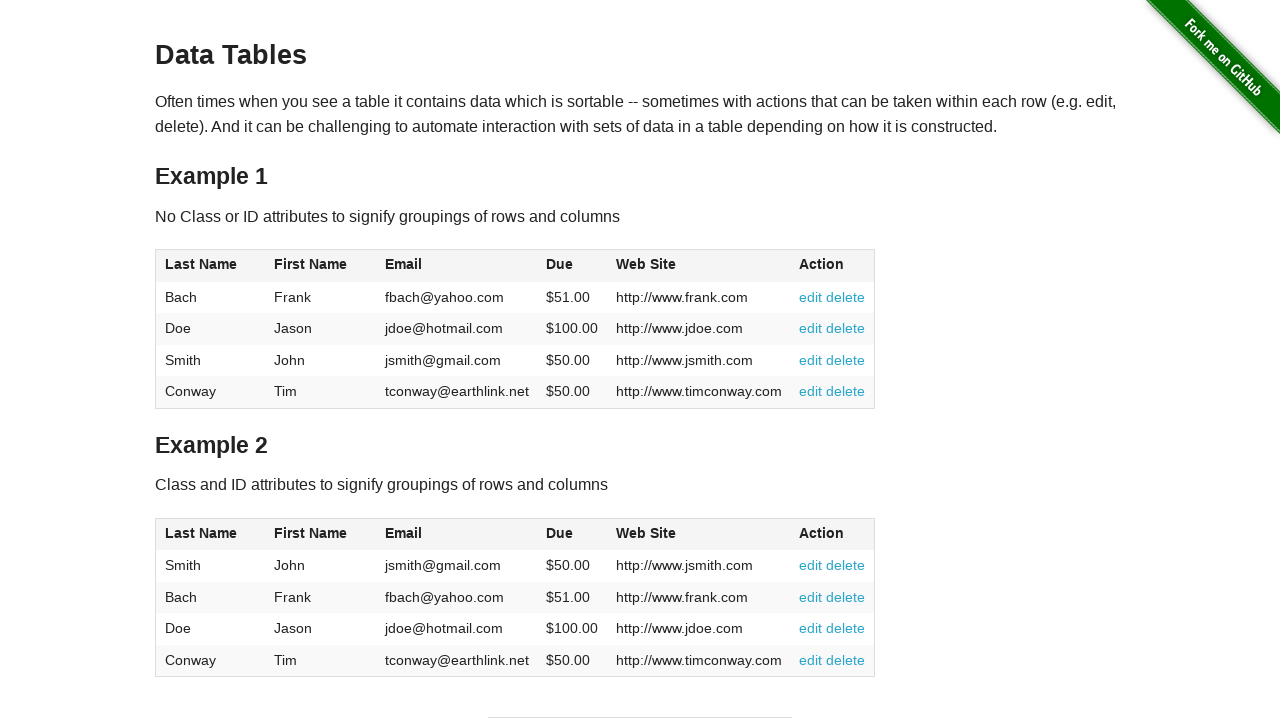

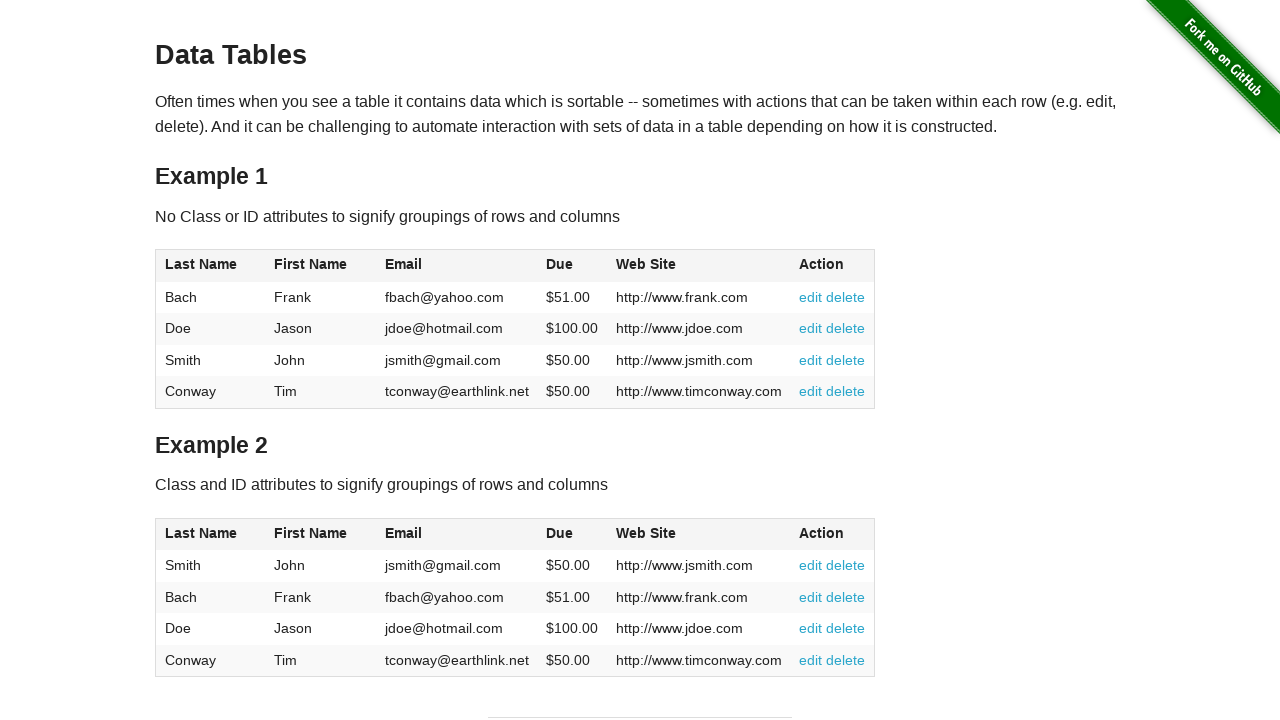